Tests countdown timer page by waiting for specific countdown value to appear

Starting URL: https://automationfc.github.io/fluent-wait/

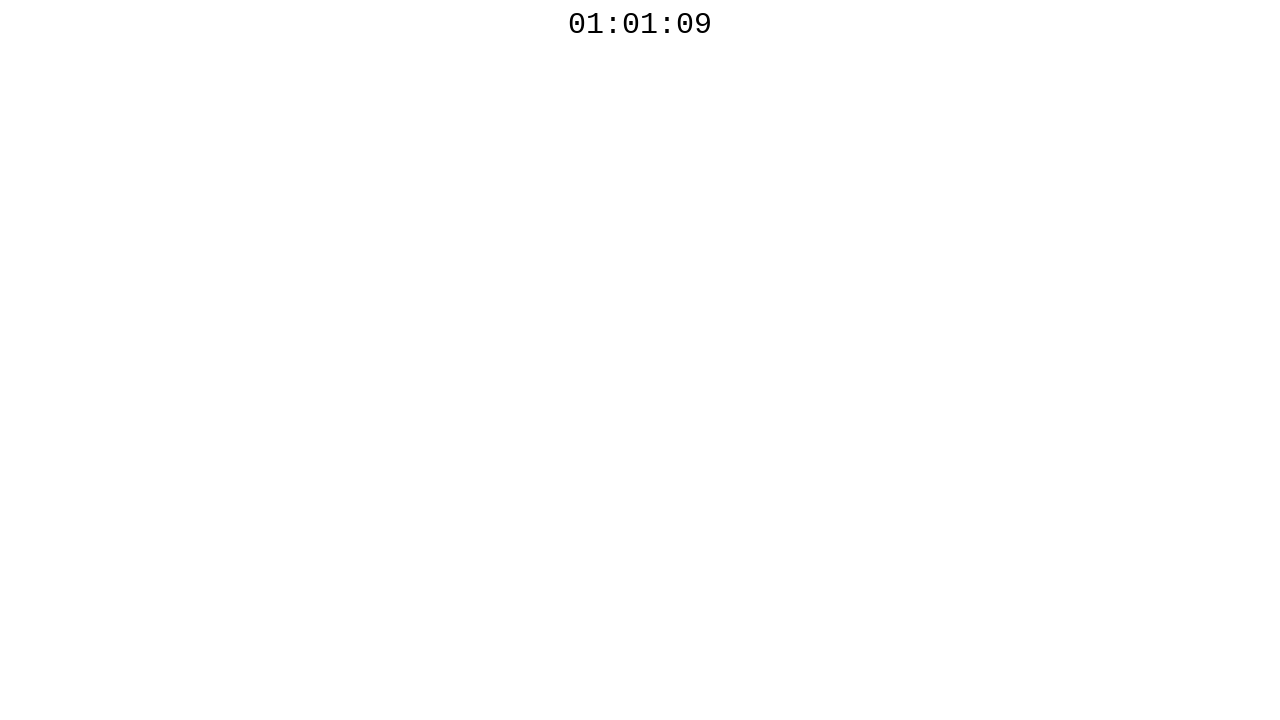

Waited for countdown timer element to become visible
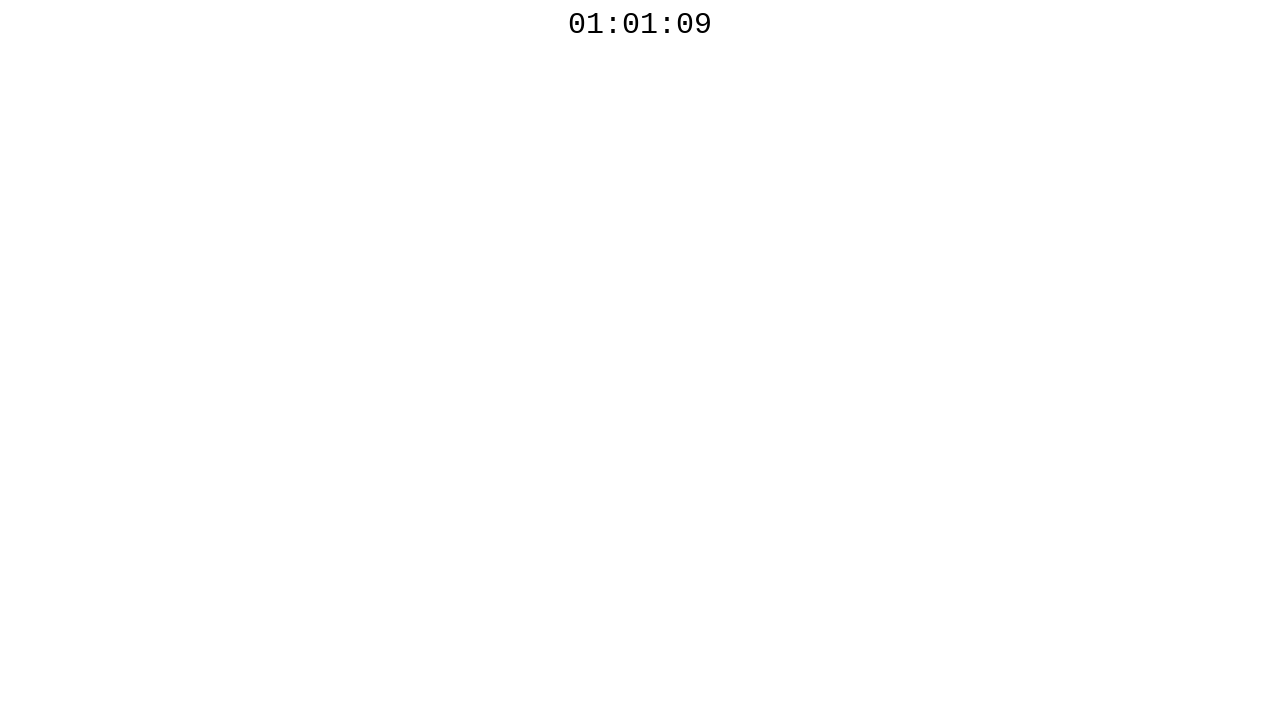

Waited for countdown timer to reach specific value 01:01:00
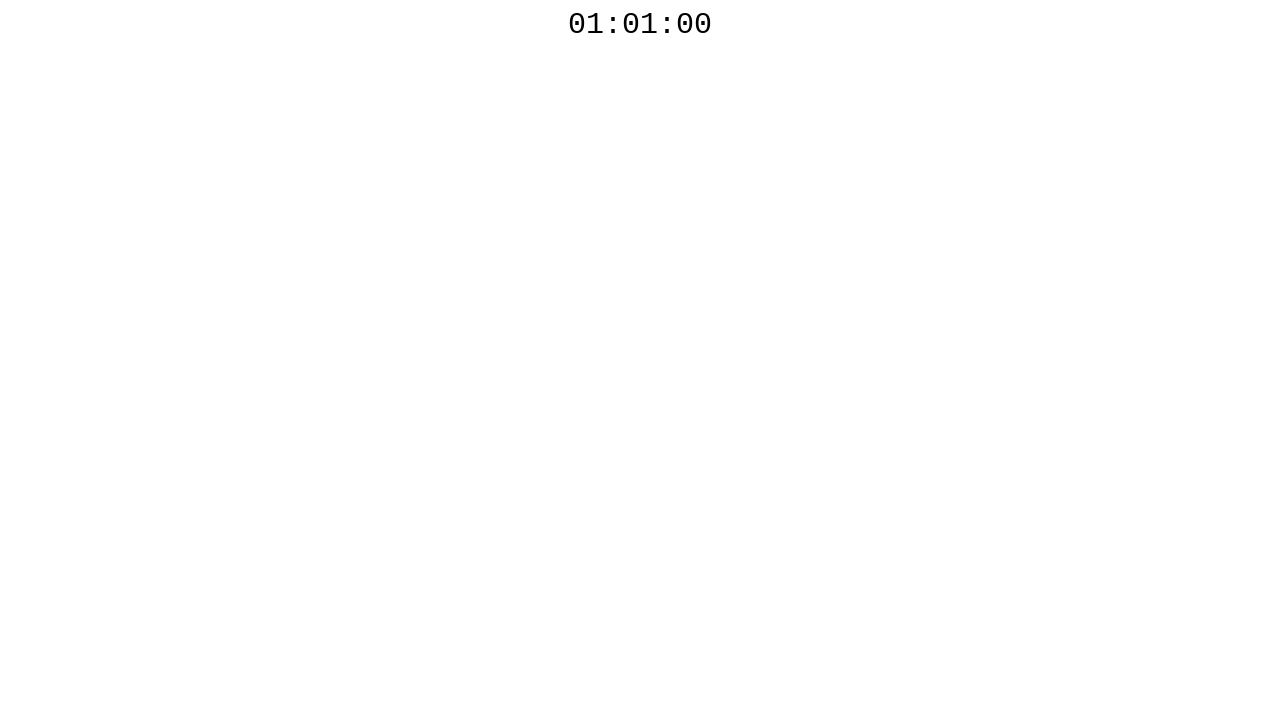

Retrieved countdown text: 01:01:00
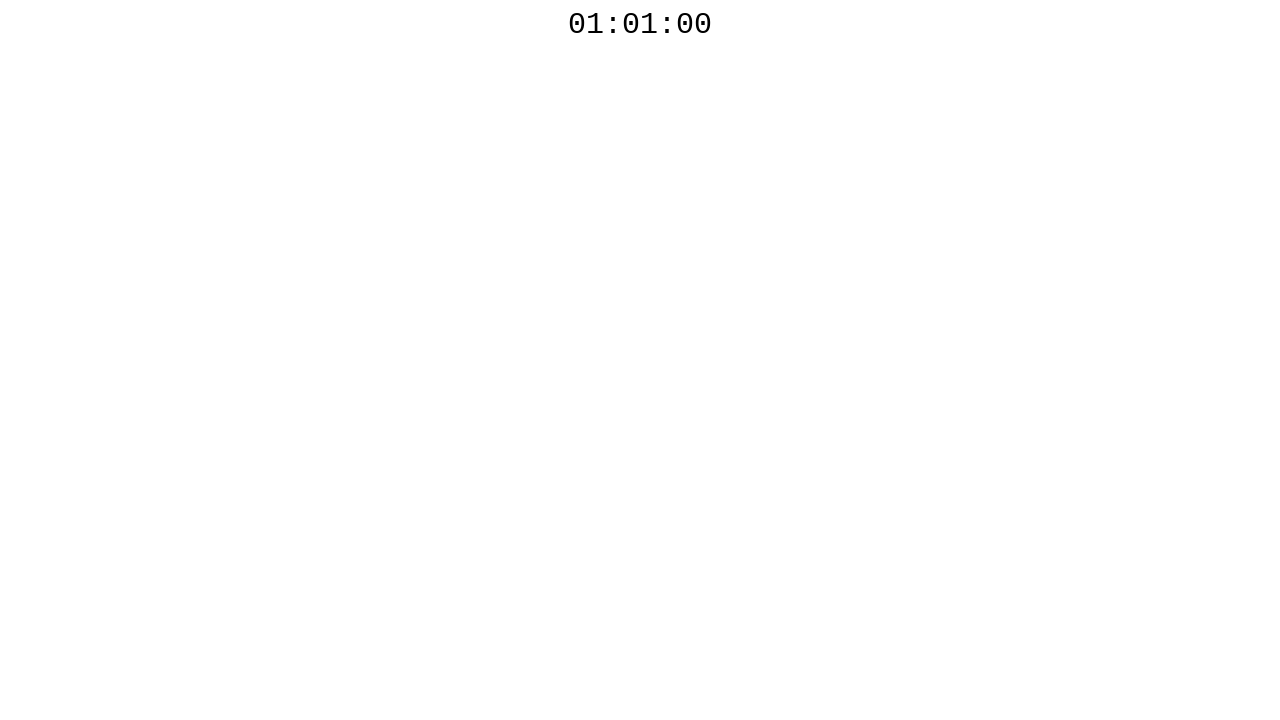

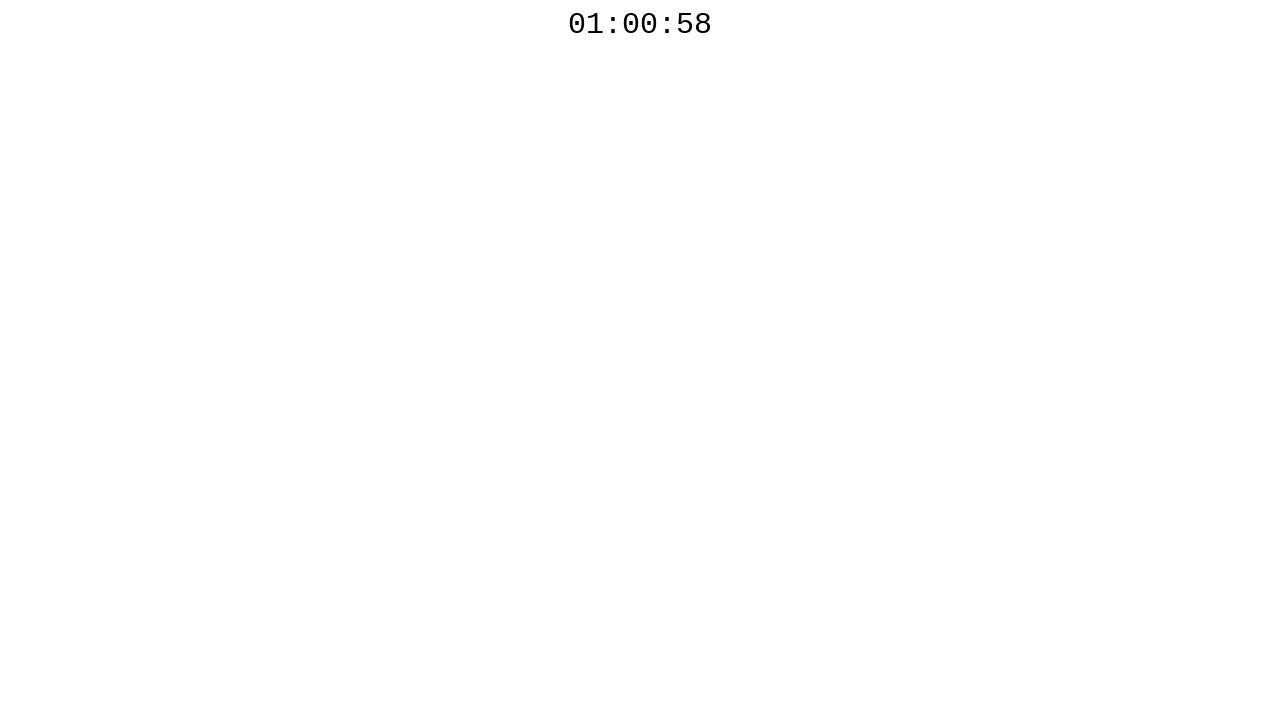